Tests key press functionality by entering a name in a text field and clicking a button on the Formy practice website

Starting URL: https://formy-project.herokuapp.com/keypress

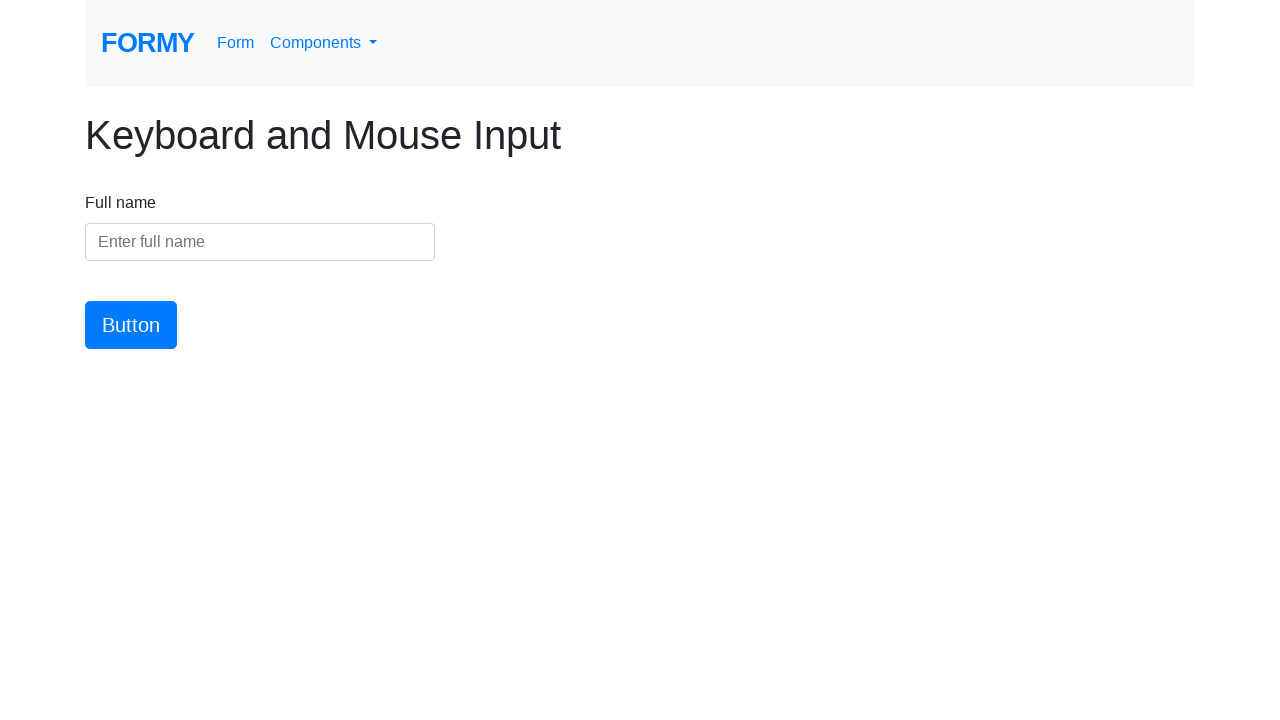

Navigated to Formy keypress practice page
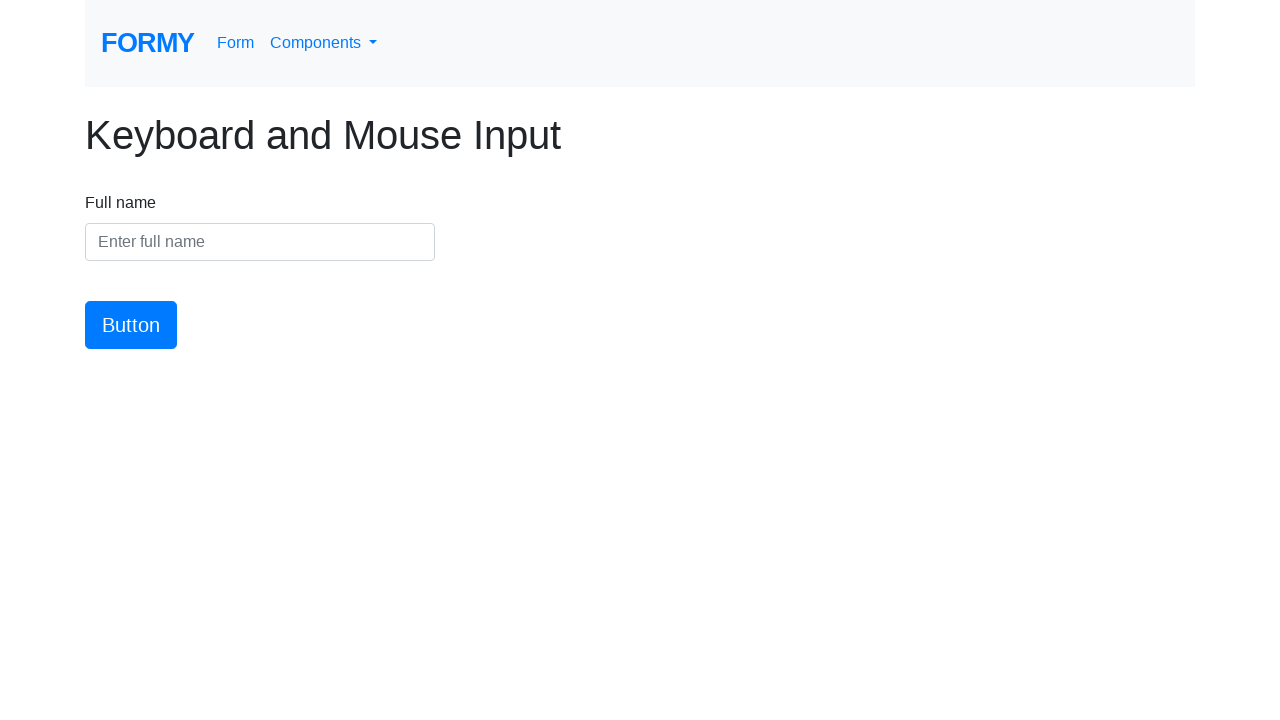

Entered name 'Dmitriy M. Smirnov' in the text field on #name
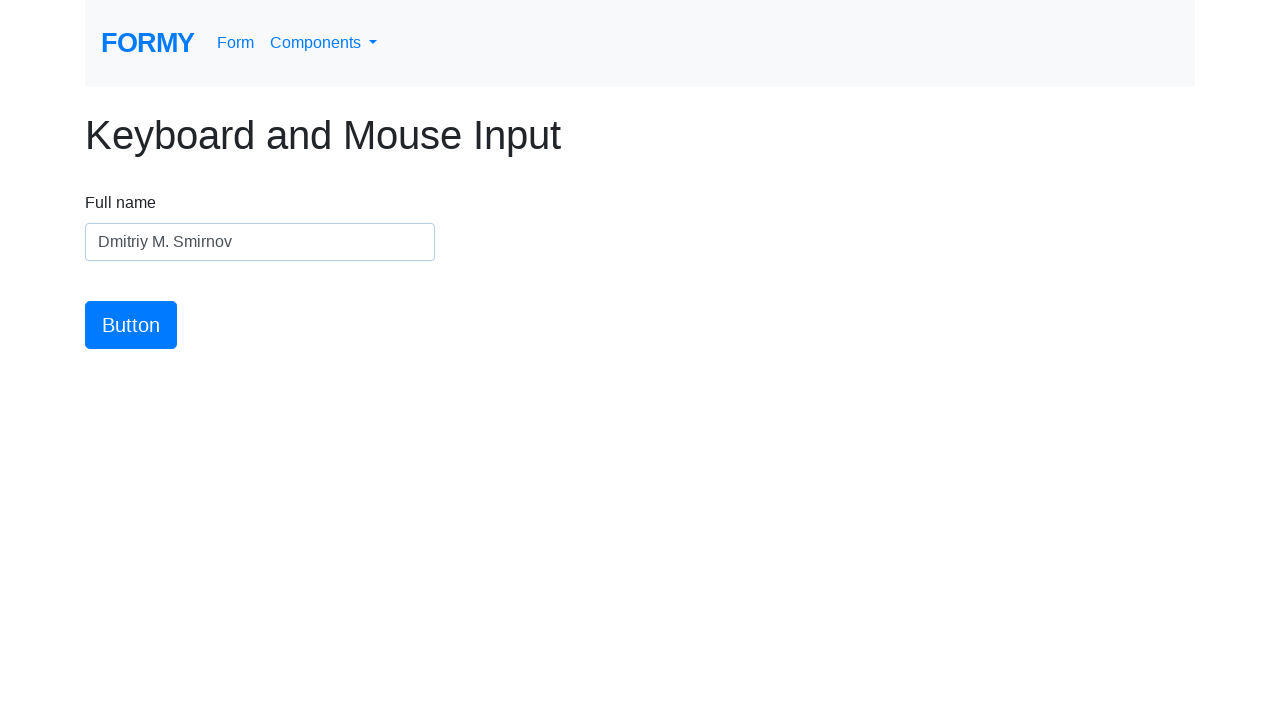

Clicked the button to submit the form at (131, 325) on #button
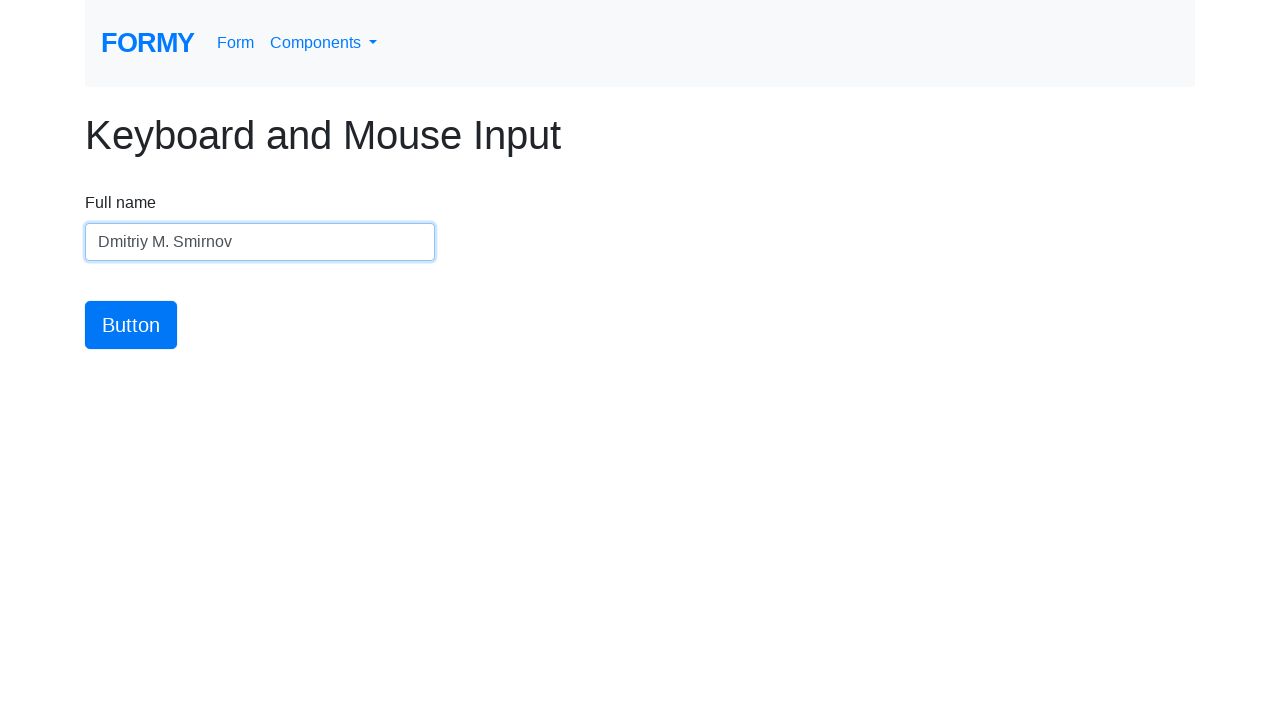

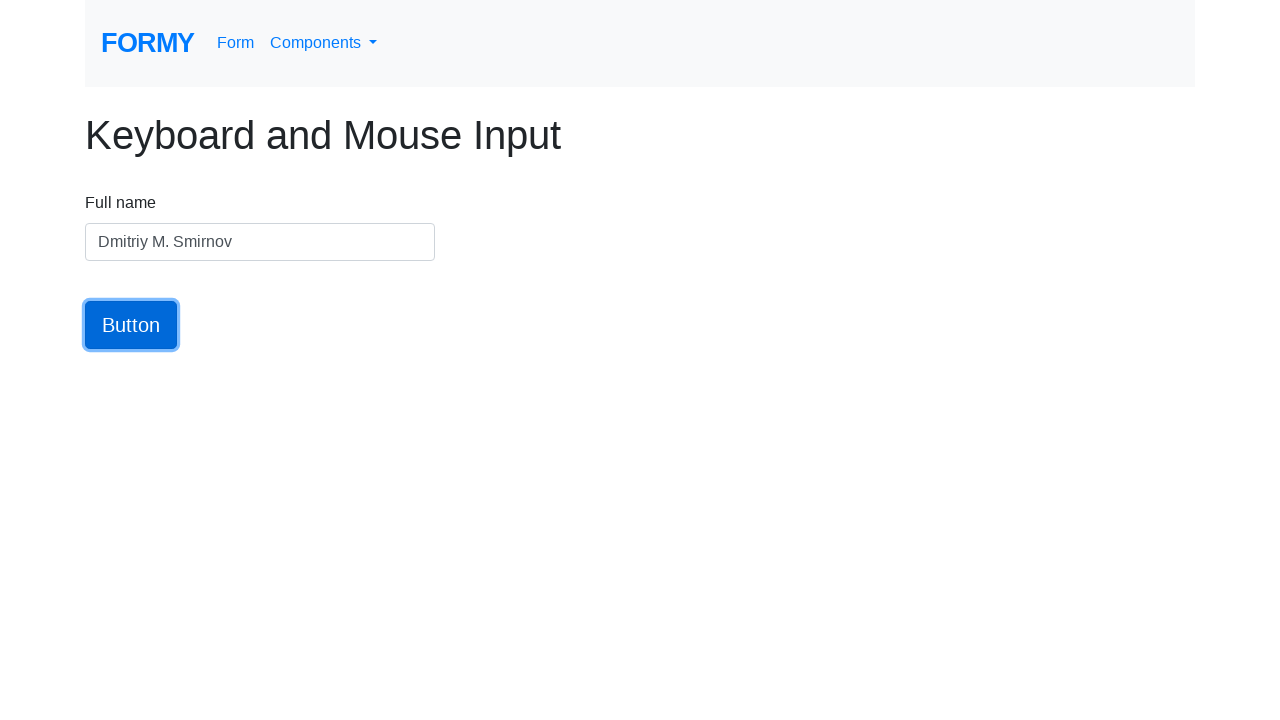